Tests JavaScript alert handling by clicking a button that triggers a JS alert, accepting the alert, and verifying the result message displays correctly.

Starting URL: https://the-internet.herokuapp.com/javascript_alerts

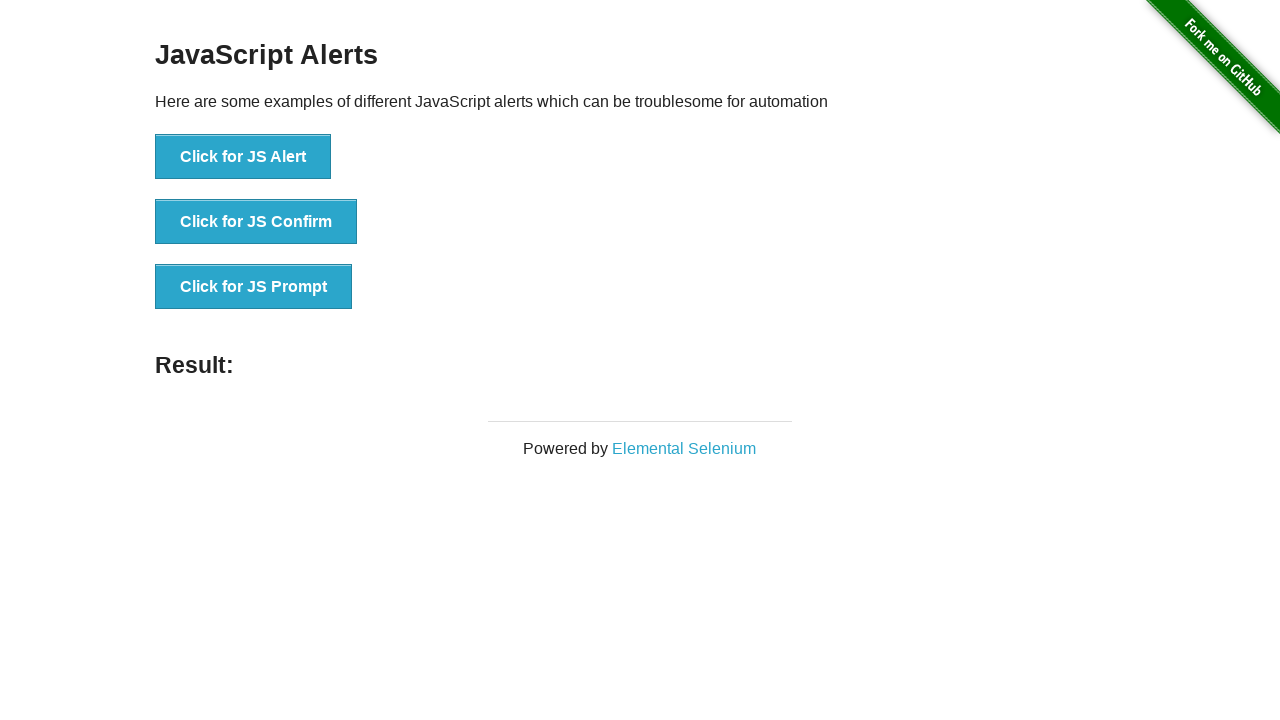

Clicked button to trigger JavaScript alert at (243, 157) on xpath=//*[text()='Click for JS Alert']
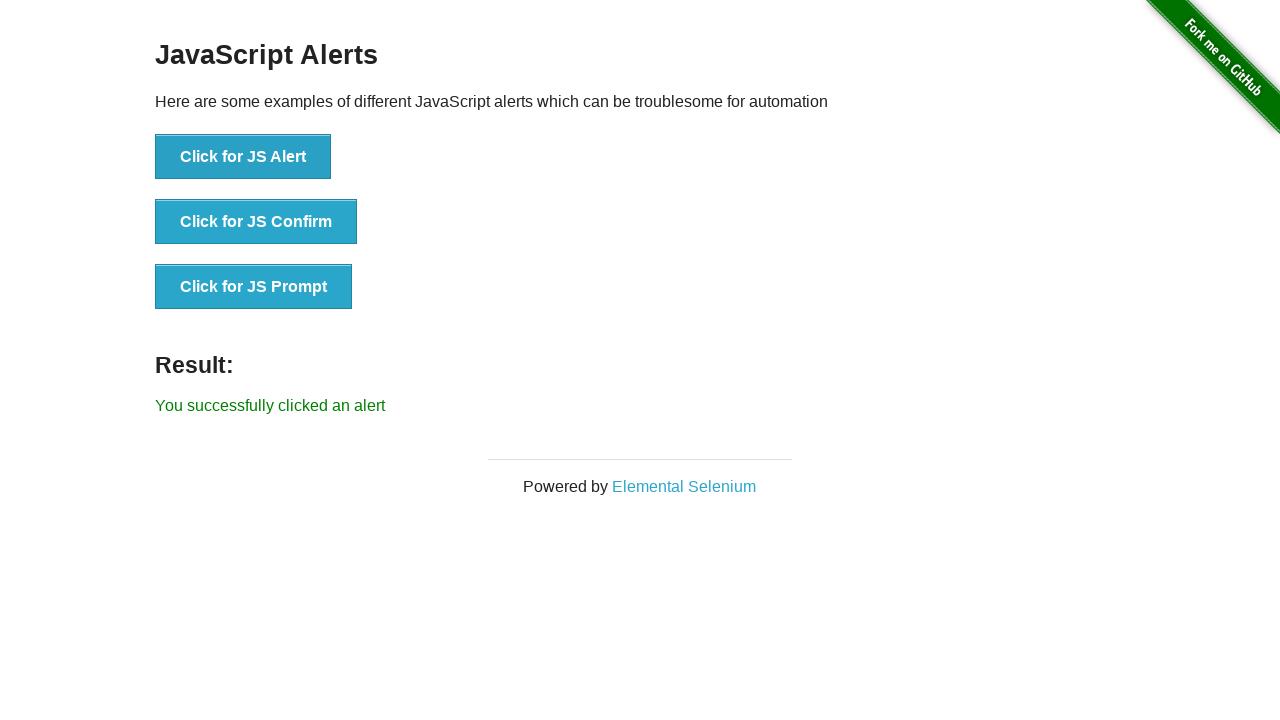

Set up dialog handler to accept alerts
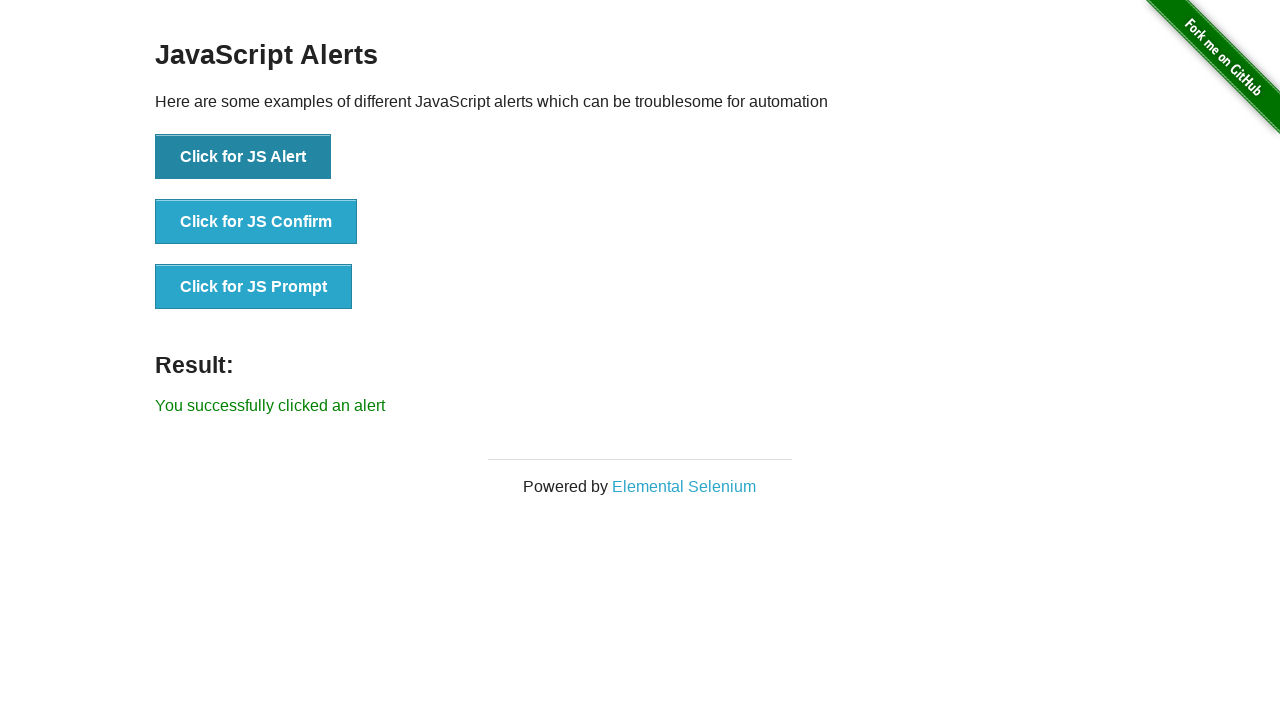

Clicked JS Alert button with handler ready at (243, 157) on xpath=//*[text()='Click for JS Alert']
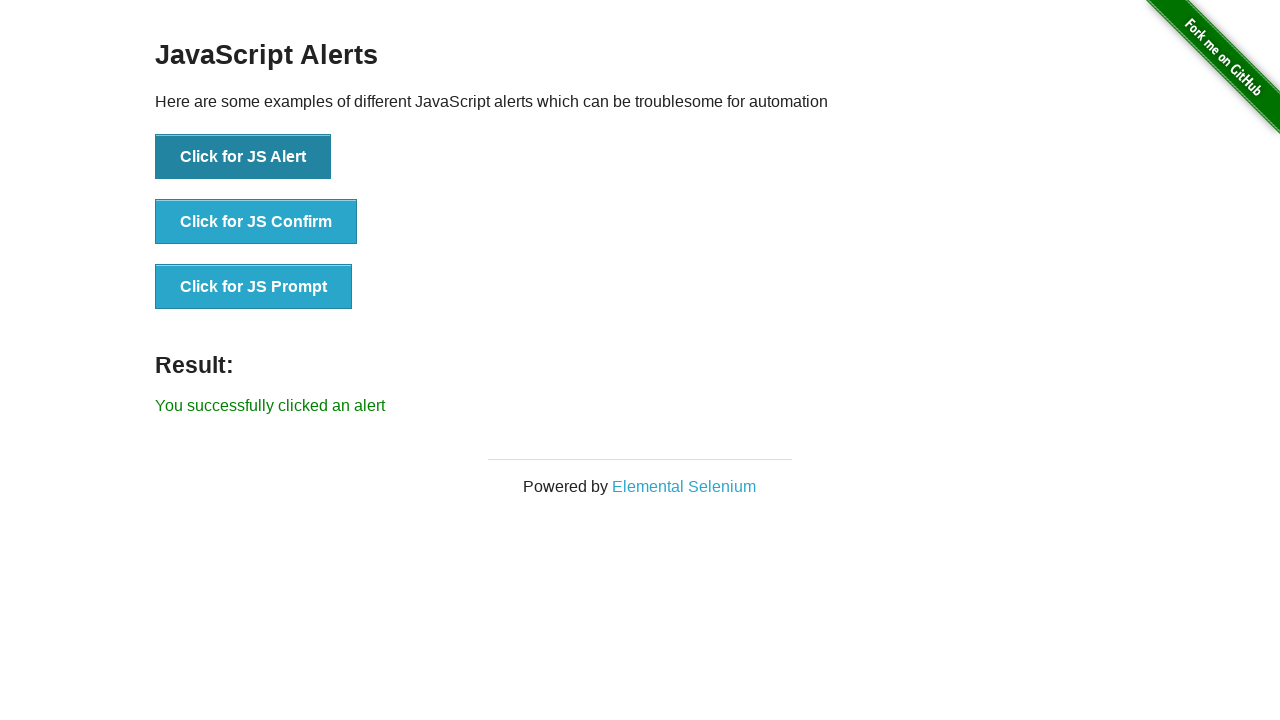

Result message element loaded
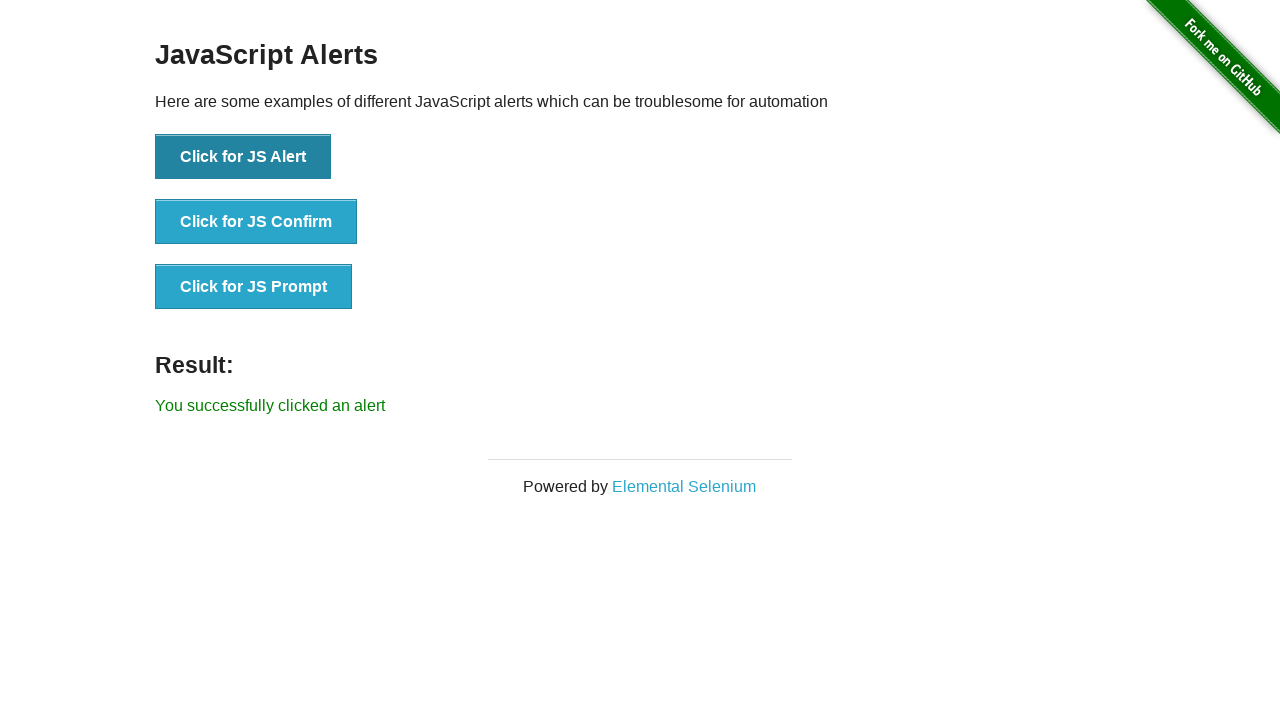

Verified result message displays 'You successfully clicked an alert'
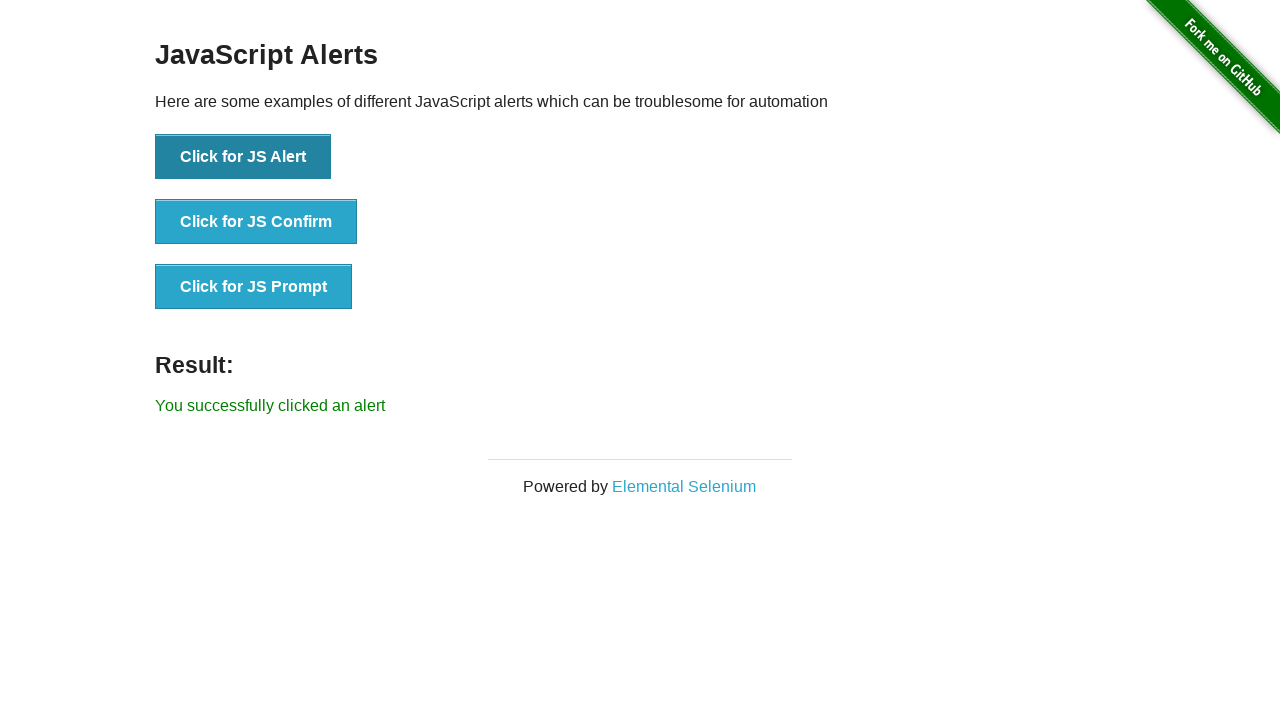

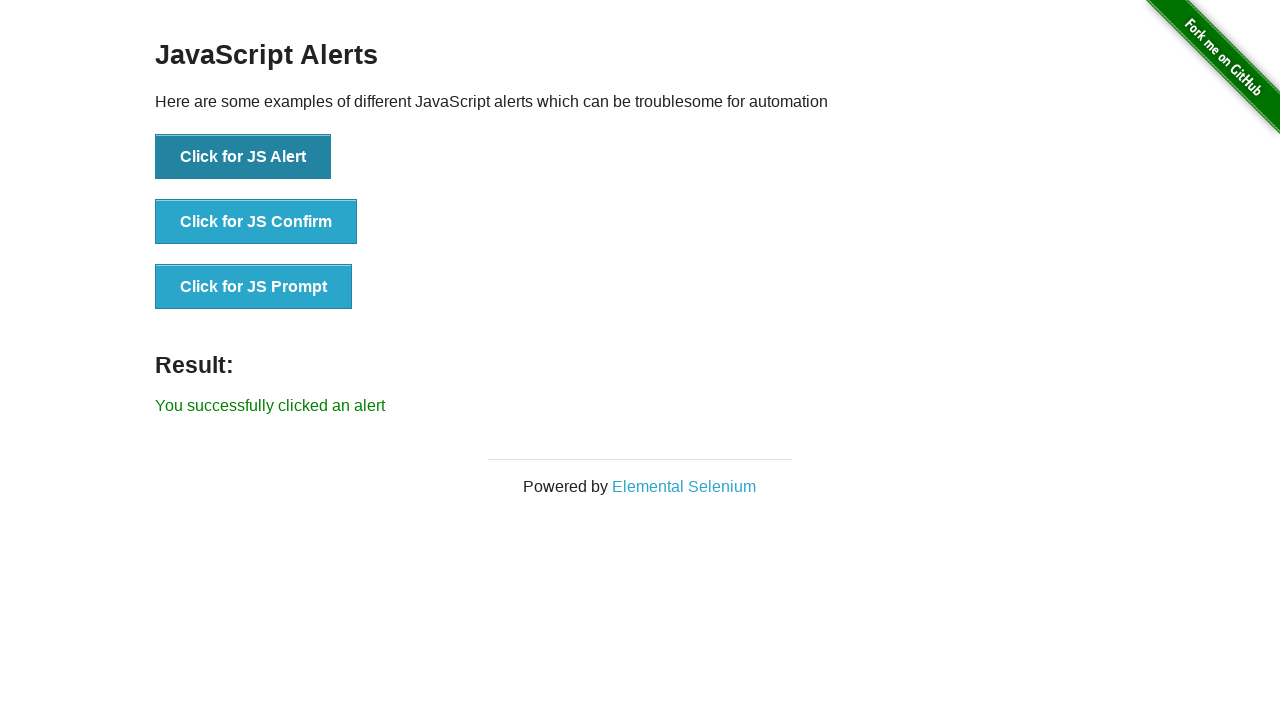